Tests clicking buttons on a personal portfolio website by finding elements with a specific class name and clicking the first button

Starting URL: https://fabianmartinez.vercel.app/

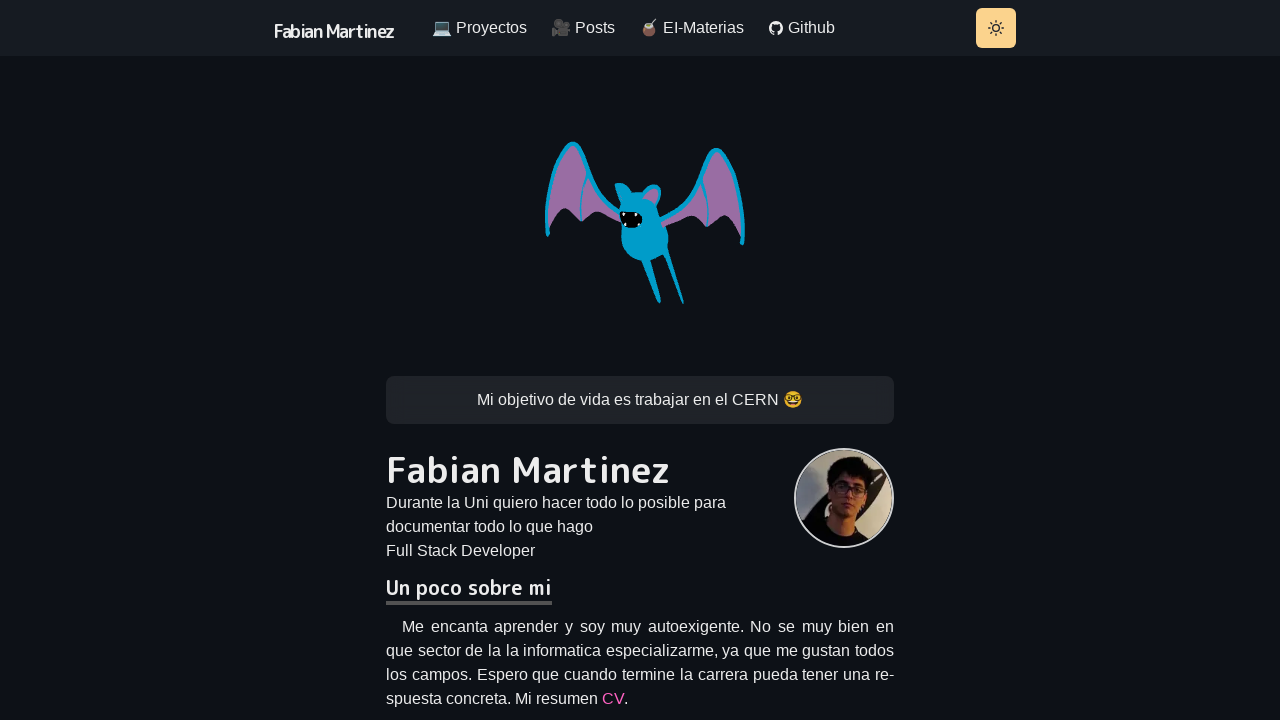

Waited for buttons with class 'css-1v7r4tf' to be present on the portfolio website
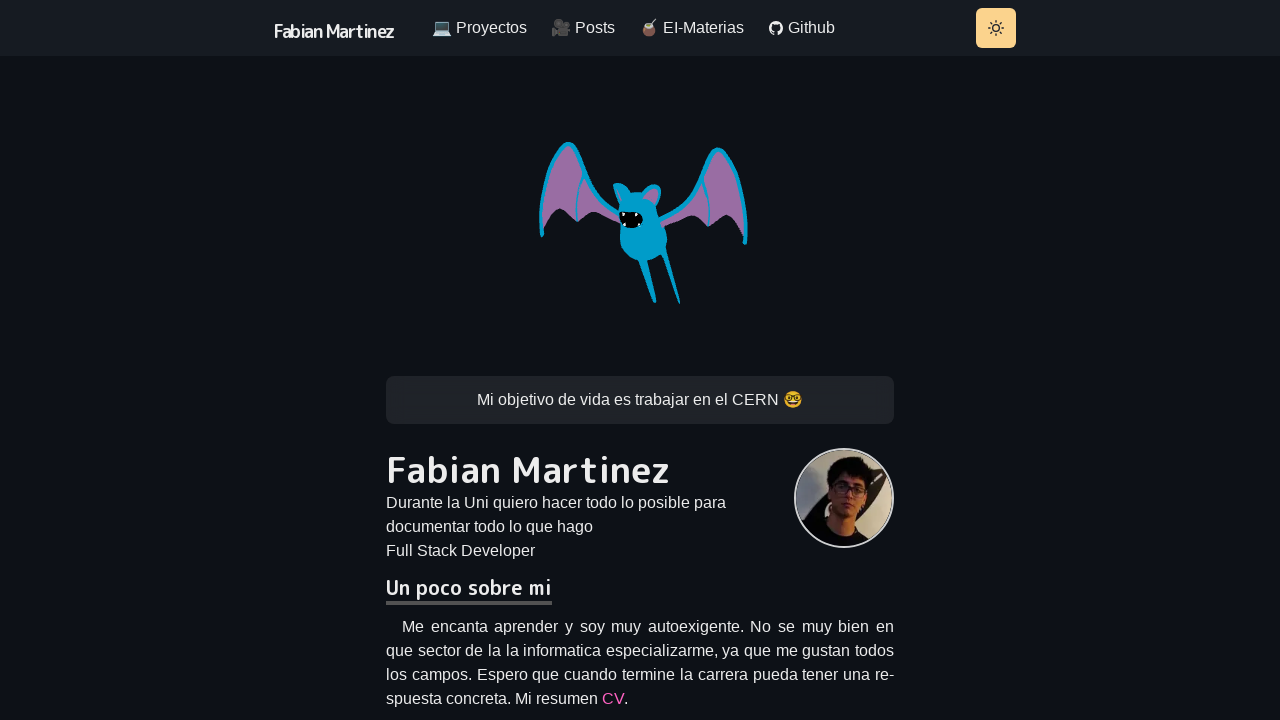

Clicked the first button with class 'css-1v7r4tf' at (640, 360) on .css-1v7r4tf >> nth=0
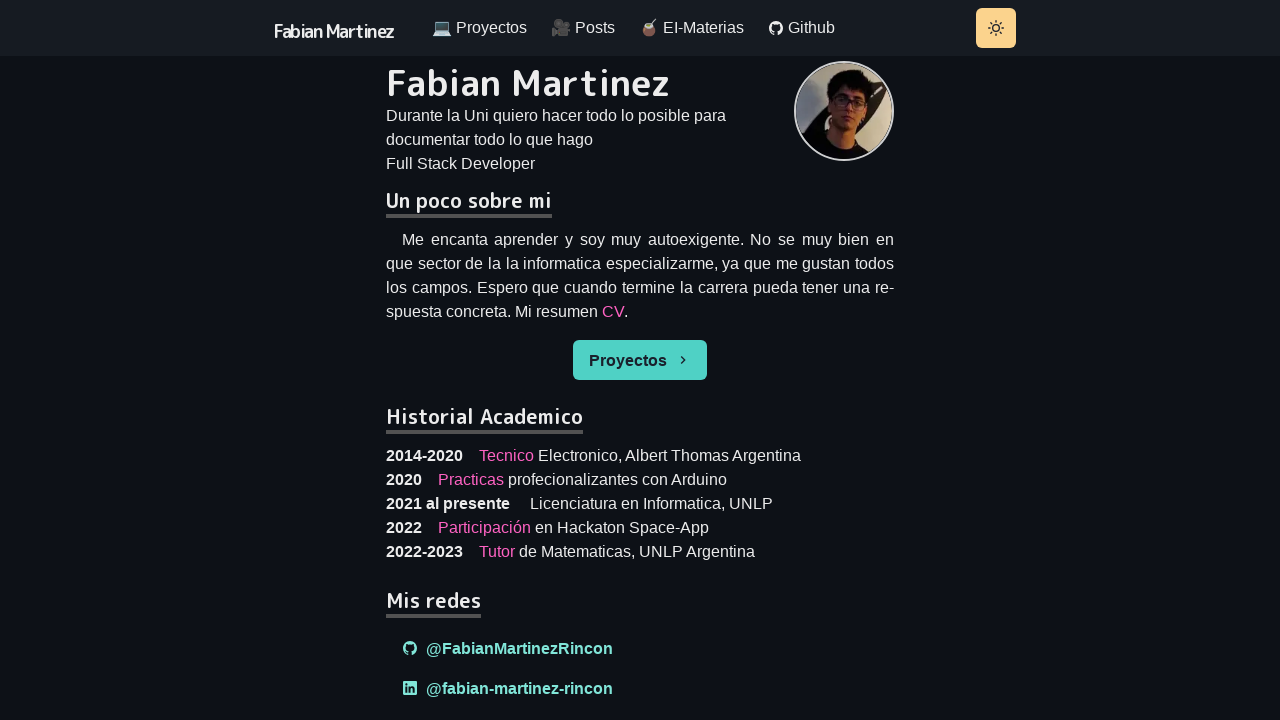

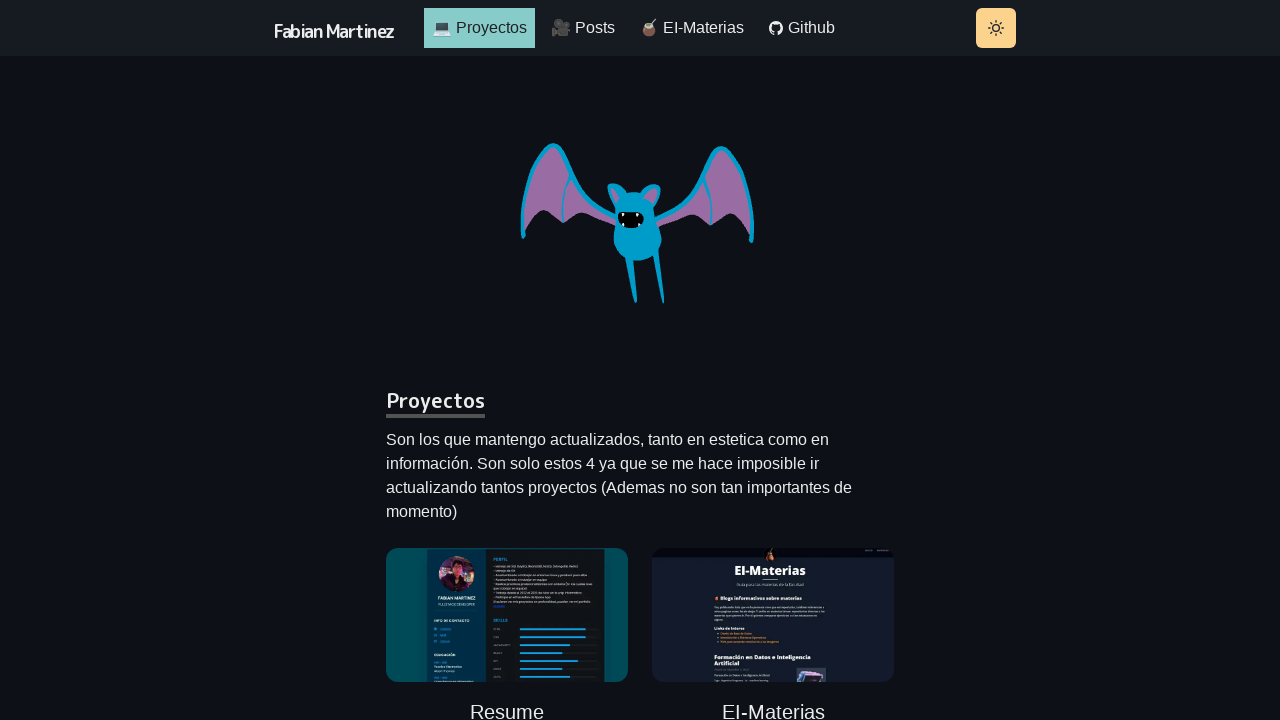